Tests finding and clicking a link by its calculated text value, then fills out a form with personal information (first name, last name, city, country) and submits it.

Starting URL: http://suninjuly.github.io/find_link_text

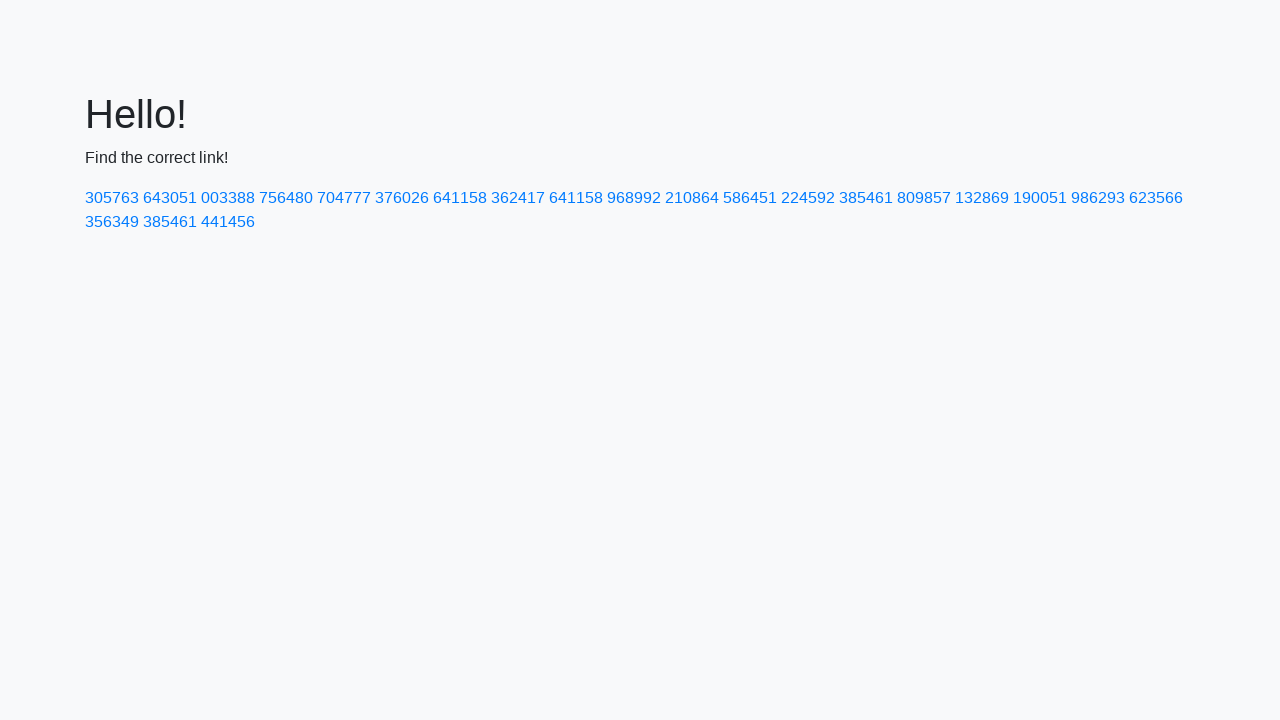

Calculated link text value: 224592
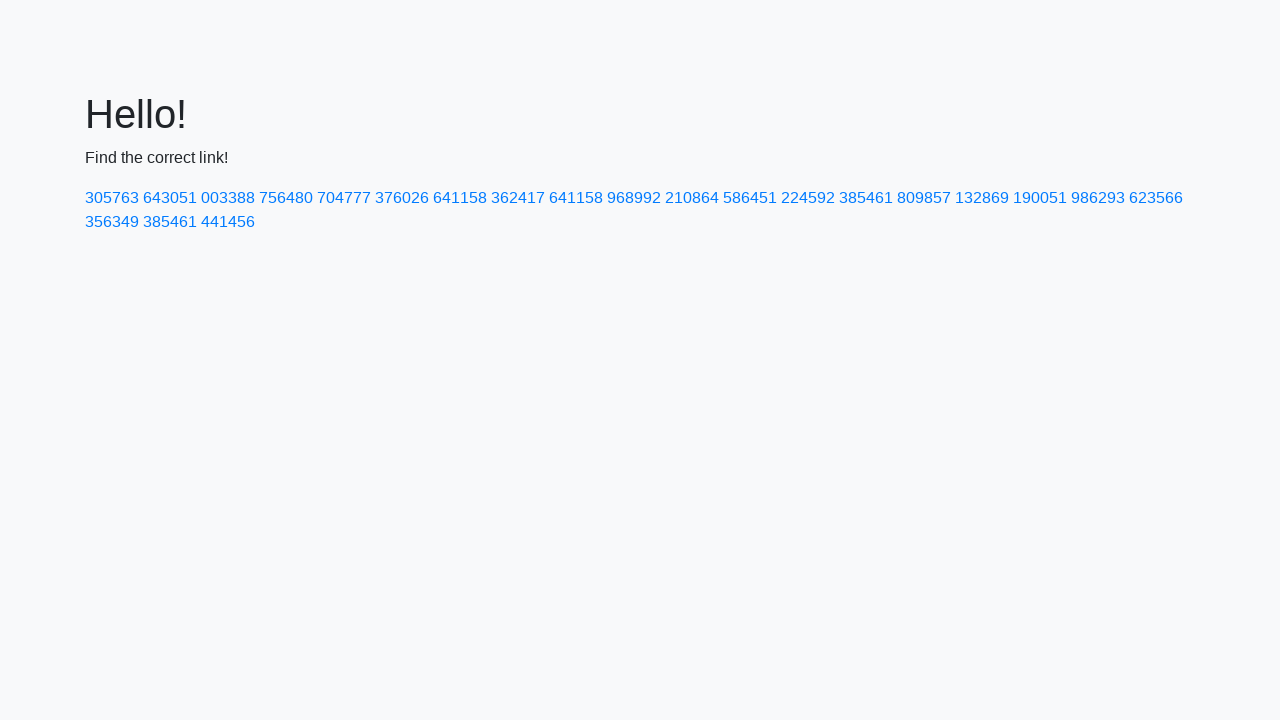

Clicked link with text '224592' at (808, 198) on text=224592
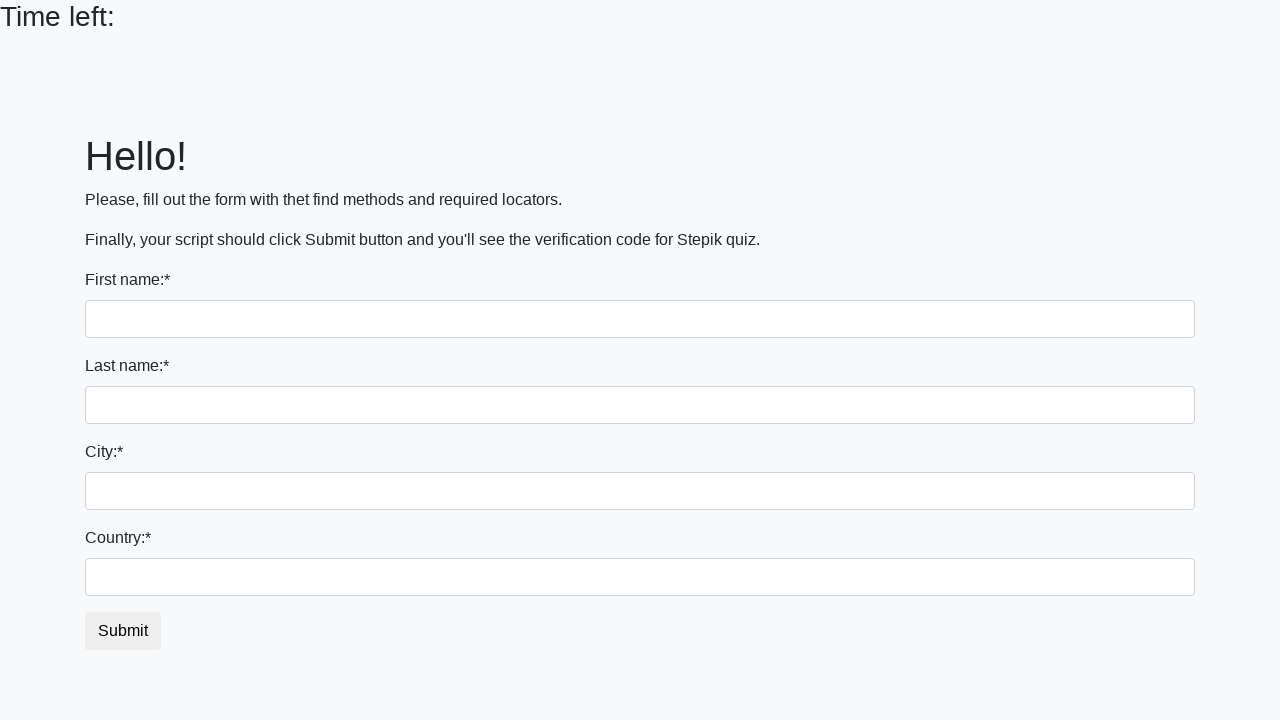

Form page loaded with input fields visible
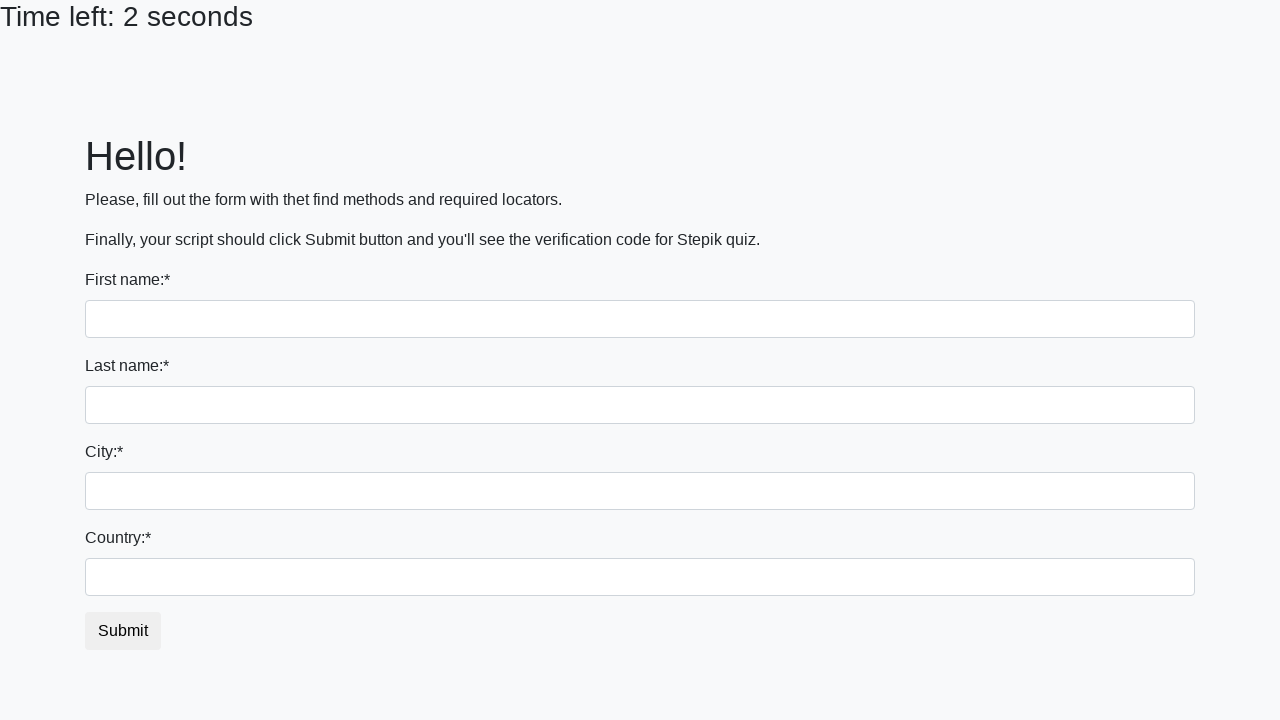

Filled first name field with 'Ivan' on input >> nth=0
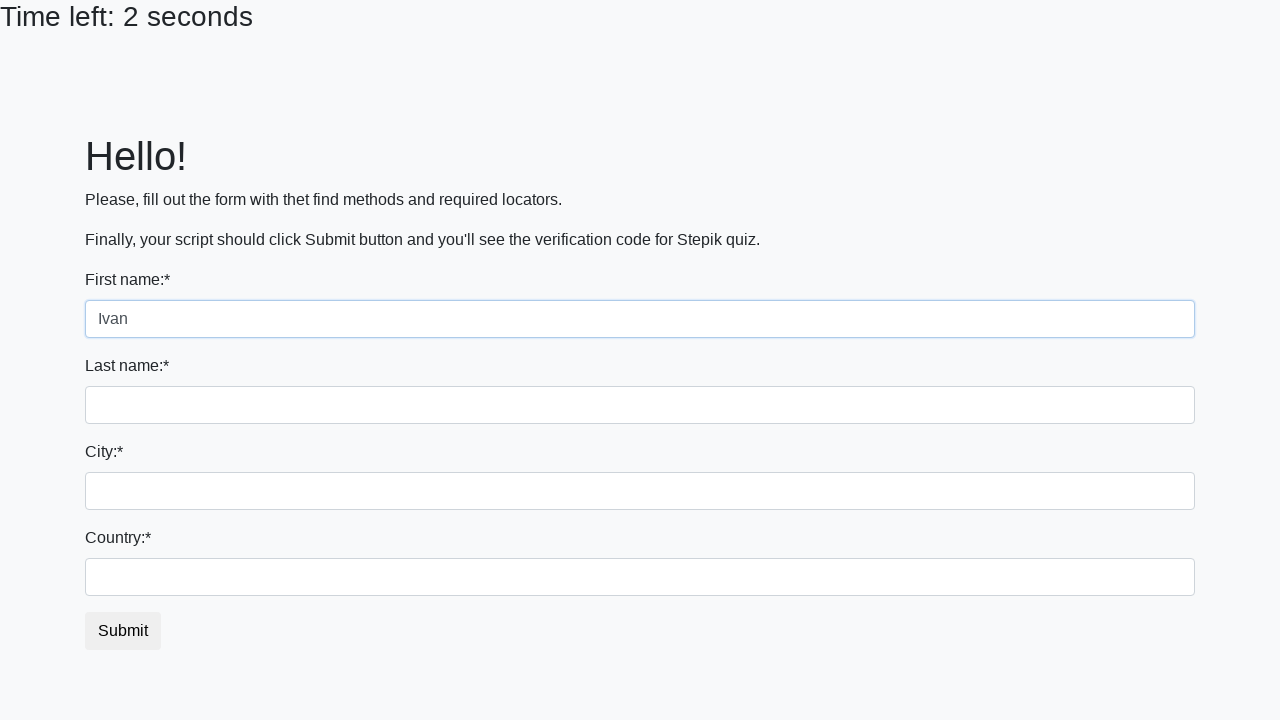

Filled last name field with 'Petrov' on input[name='last_name']
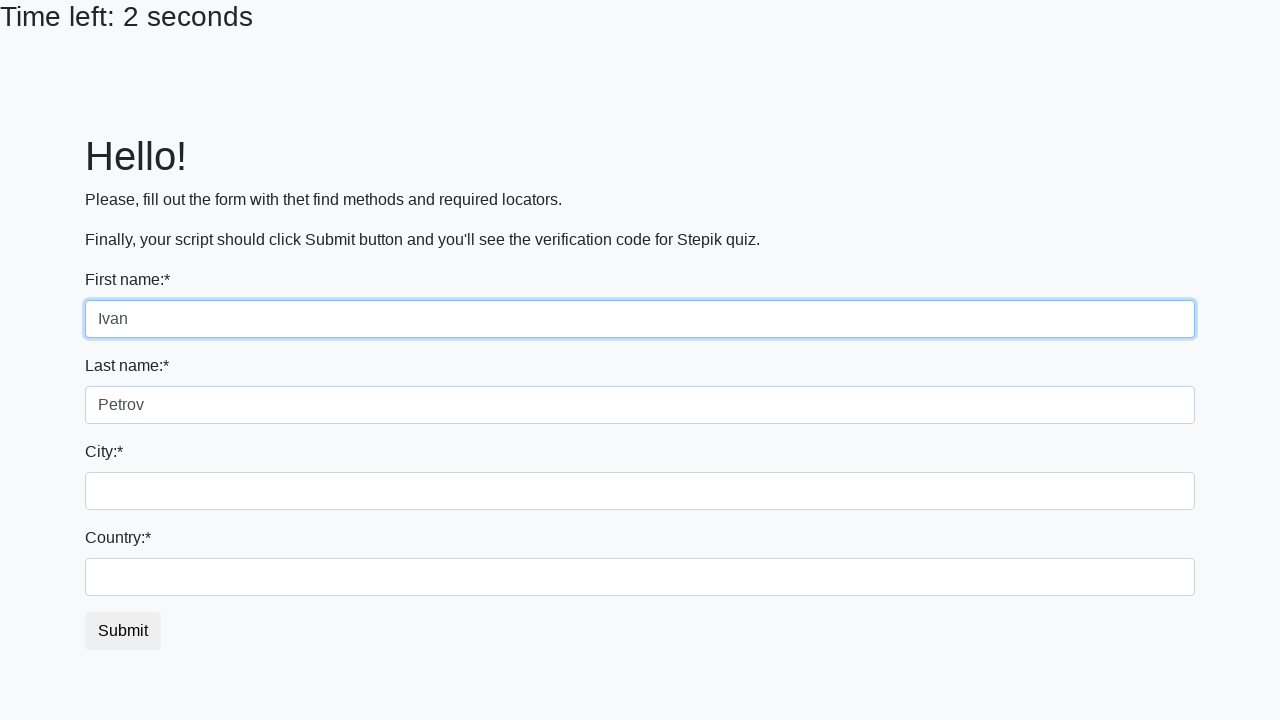

Filled city field with 'Smolensk' on .form-control.city
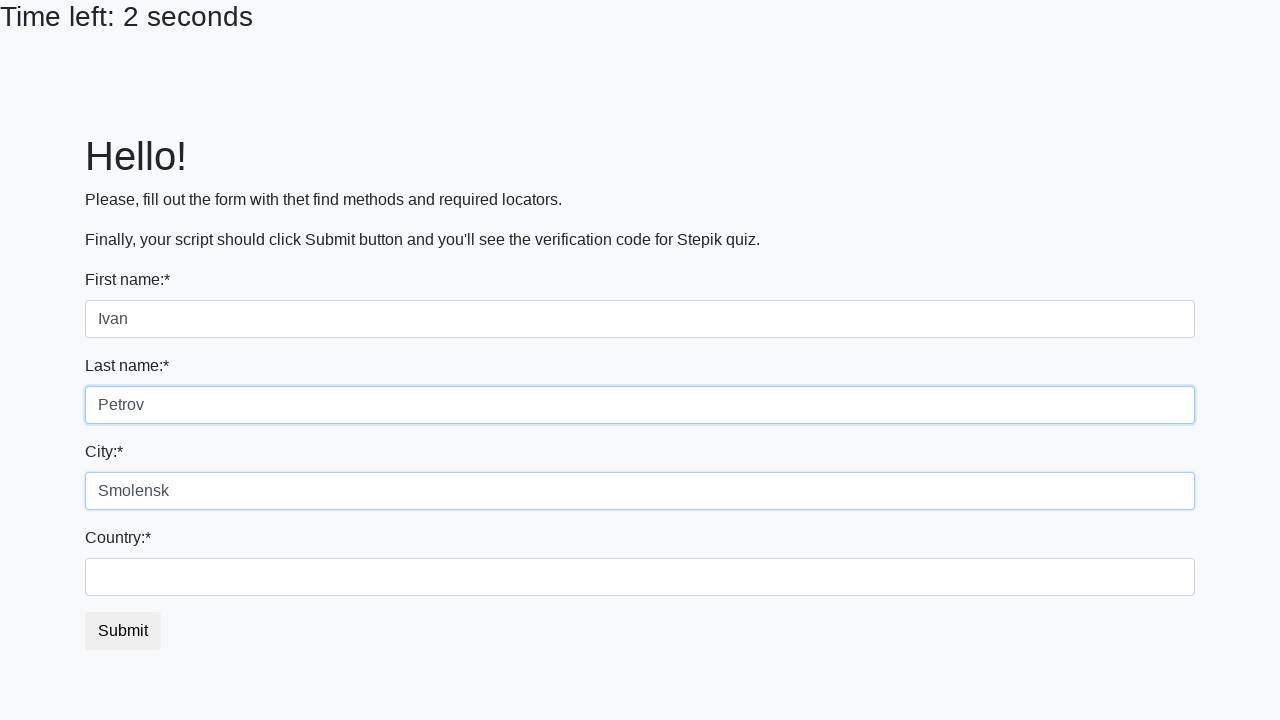

Filled country field with 'Russia' on #country
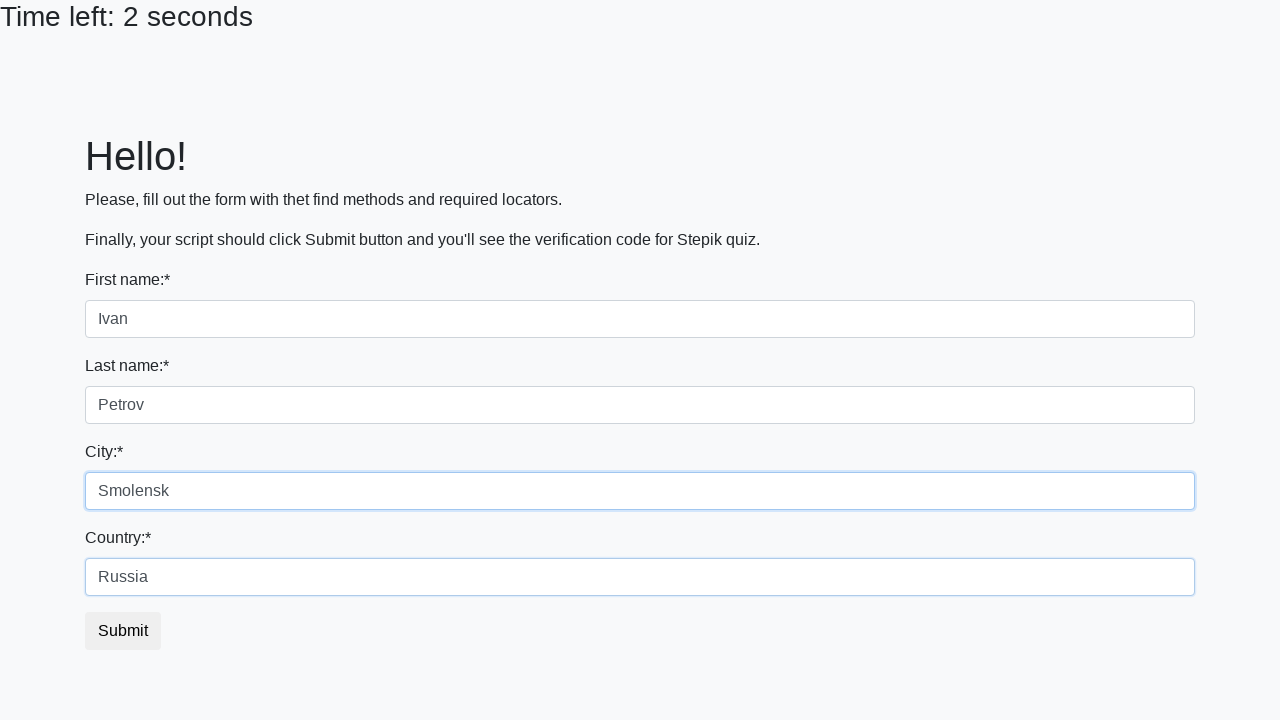

Clicked submit button to submit the form at (123, 631) on button.btn
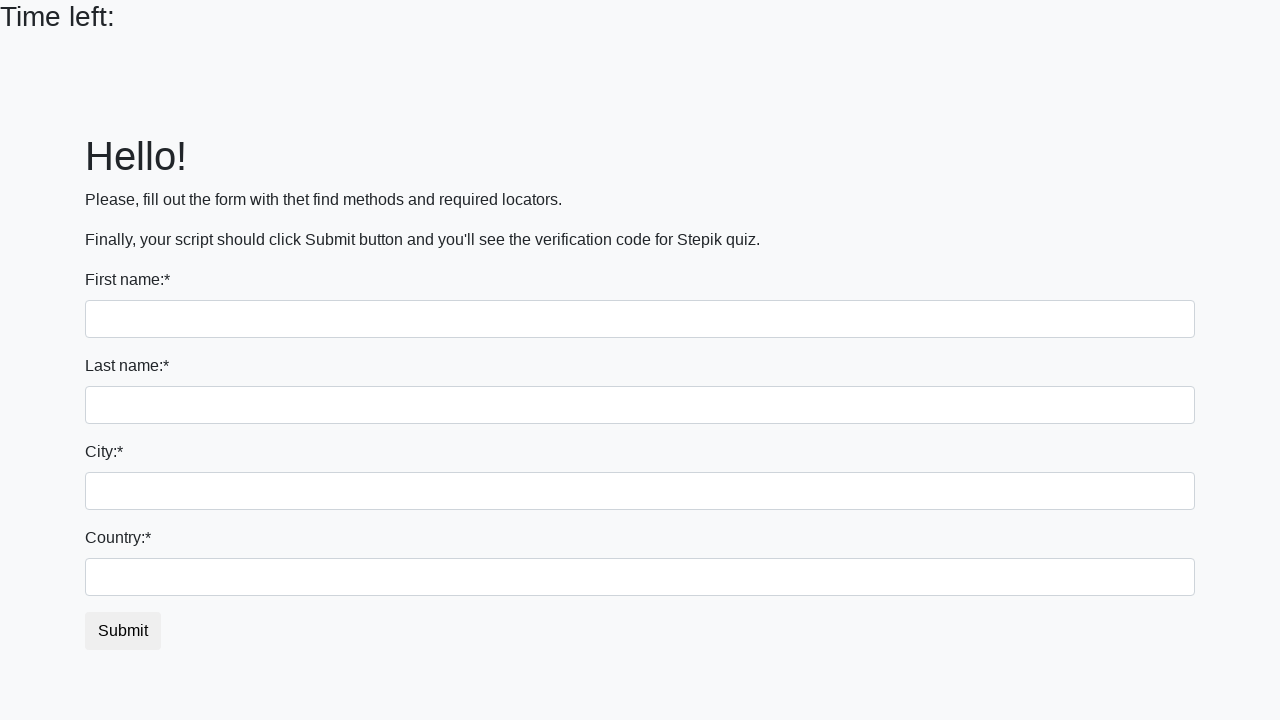

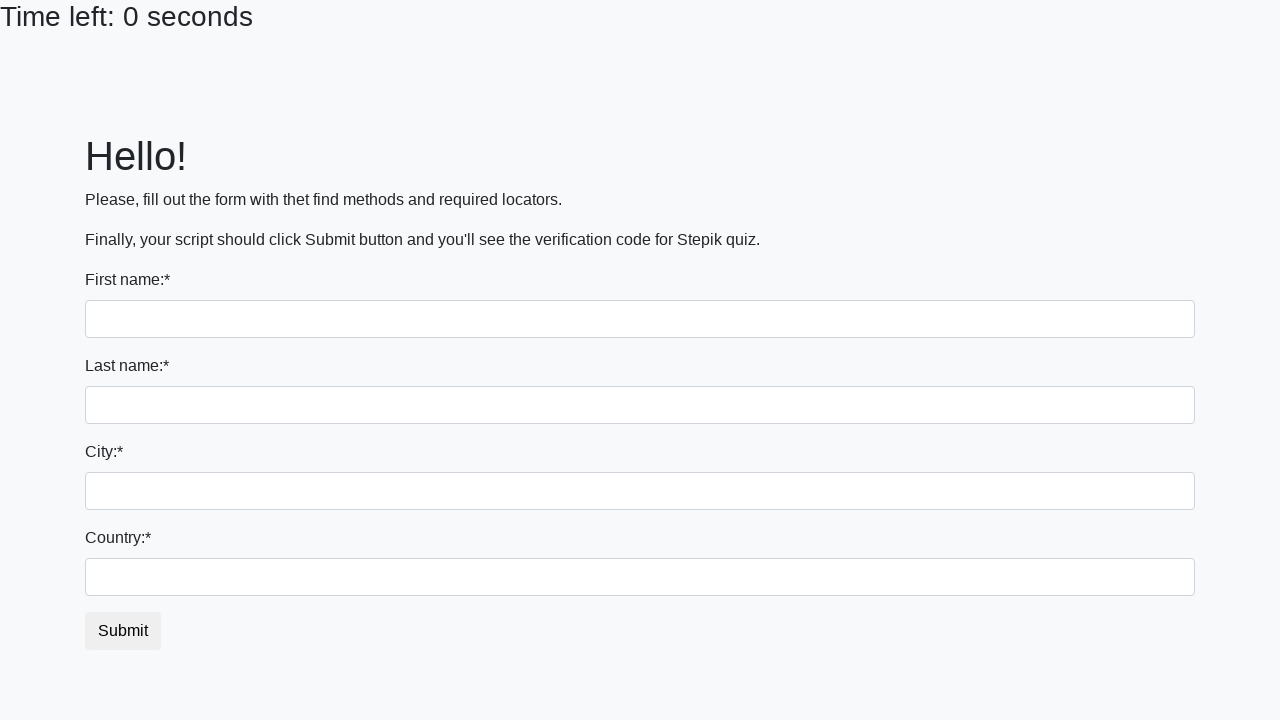